Tests accordion FAQ section by clicking on the sixth accordion heading and verifying the dropdown content appears

Starting URL: https://qa-scooter.praktikum-services.ru/

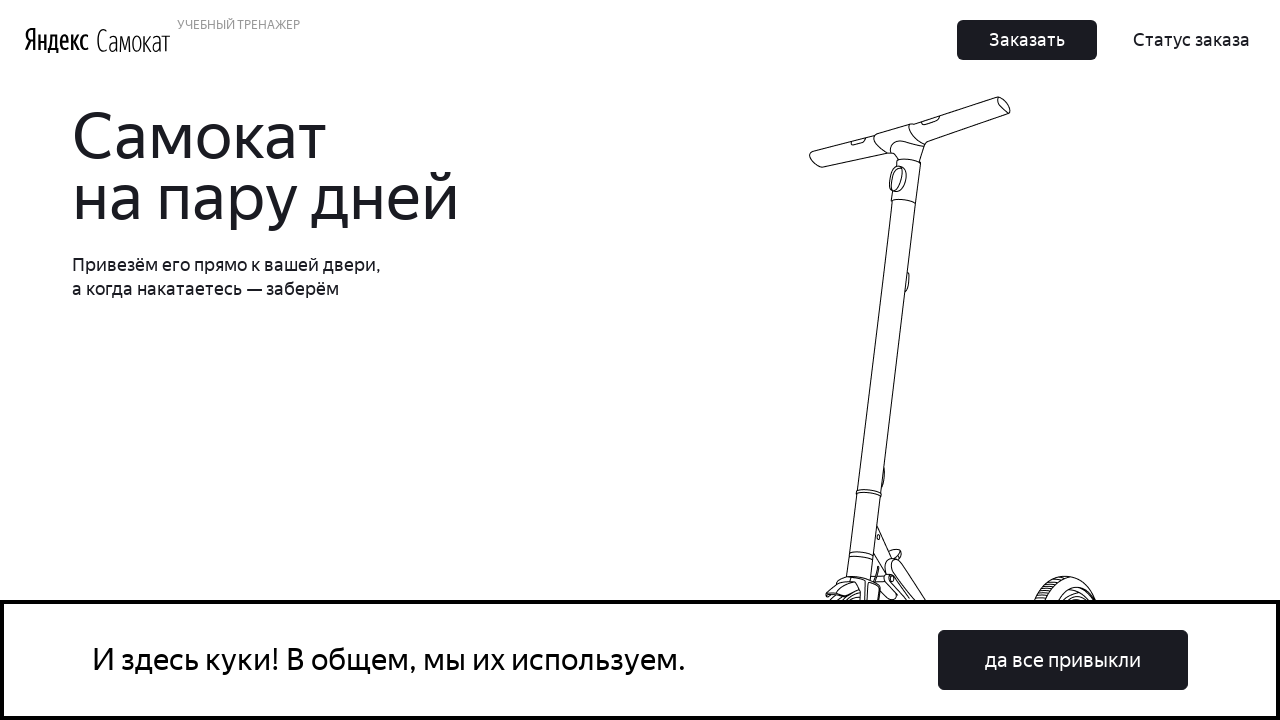

Waited for sixth accordion heading to load
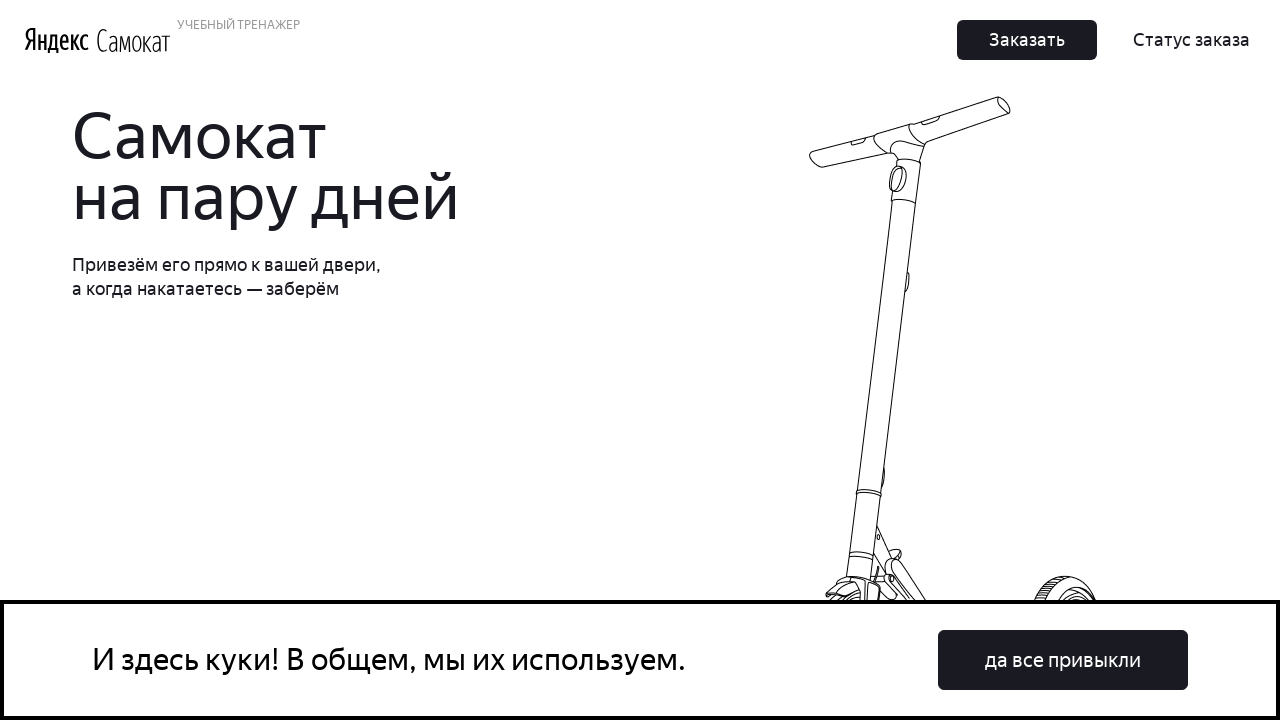

Scrolled sixth accordion heading into view
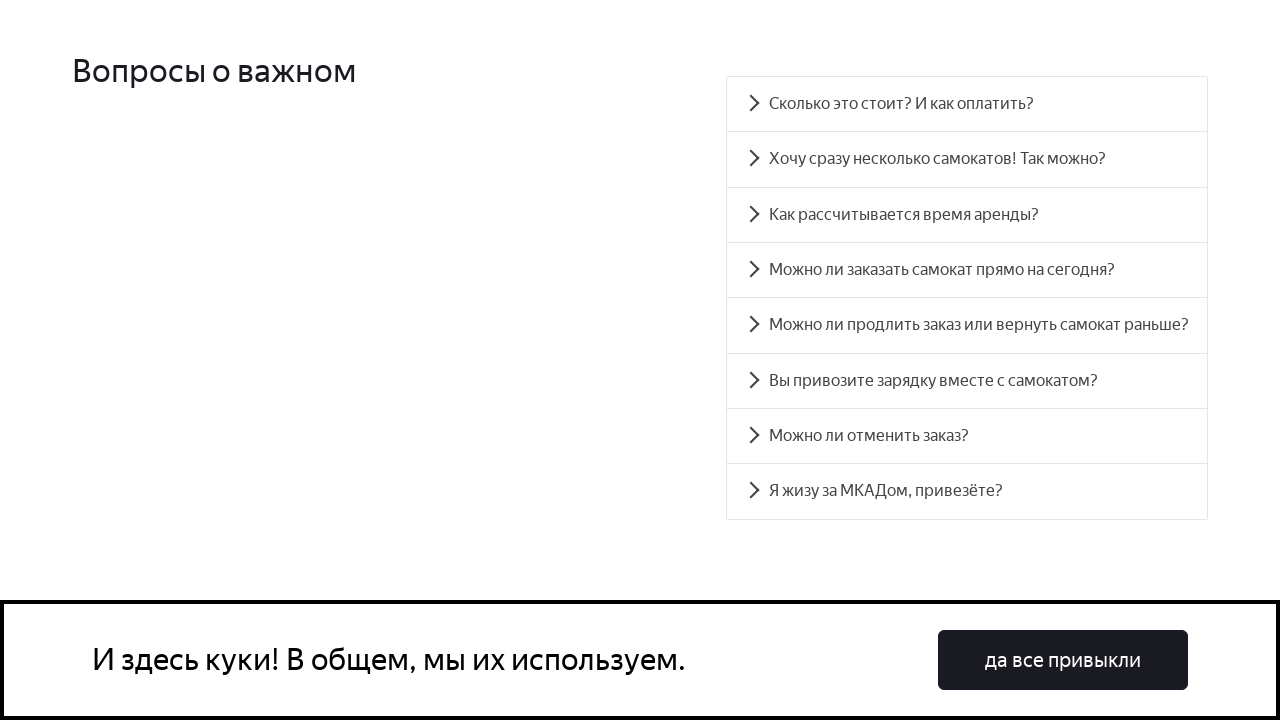

Clicked sixth accordion heading to expand it at (967, 381) on #accordion__heading-5
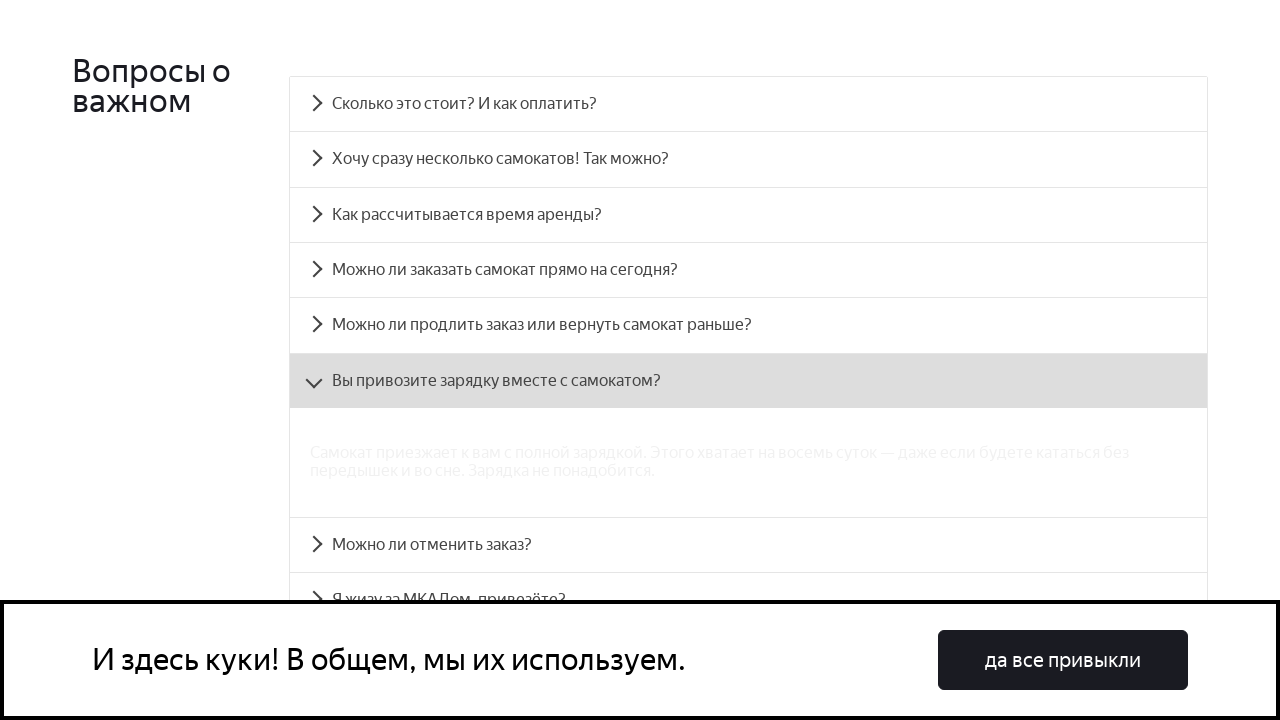

Verified accordion dropdown content is visible
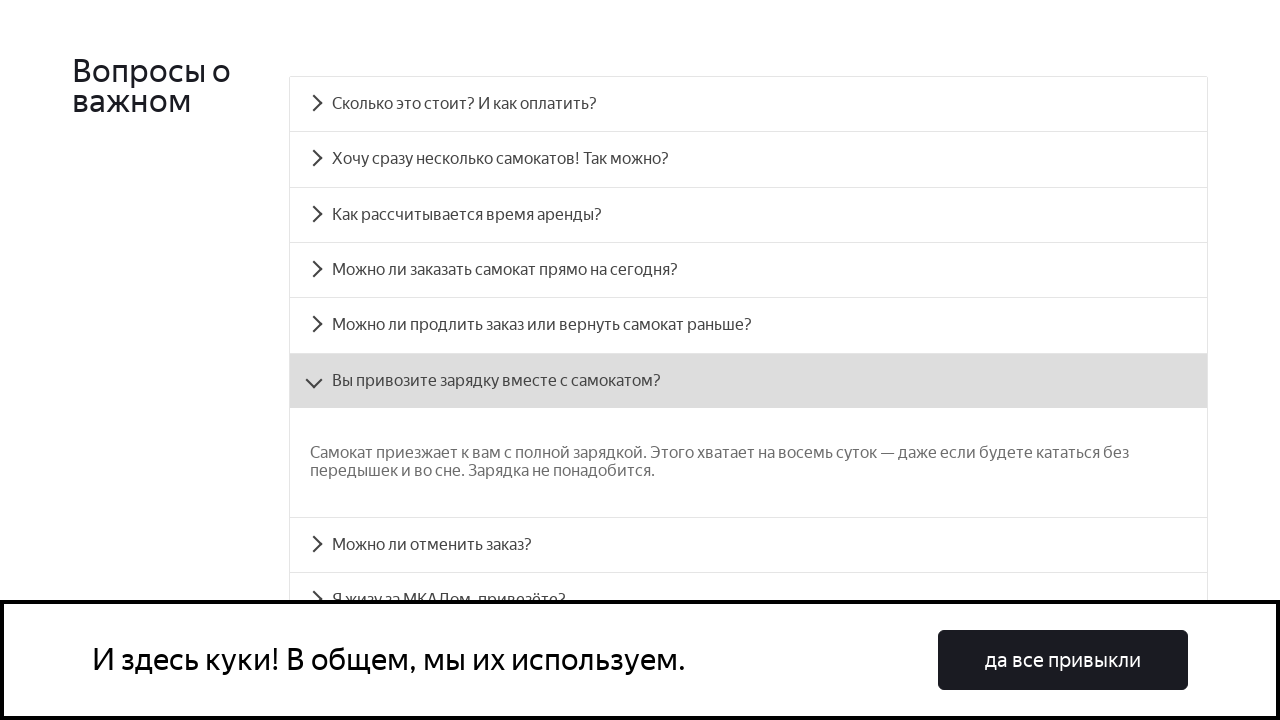

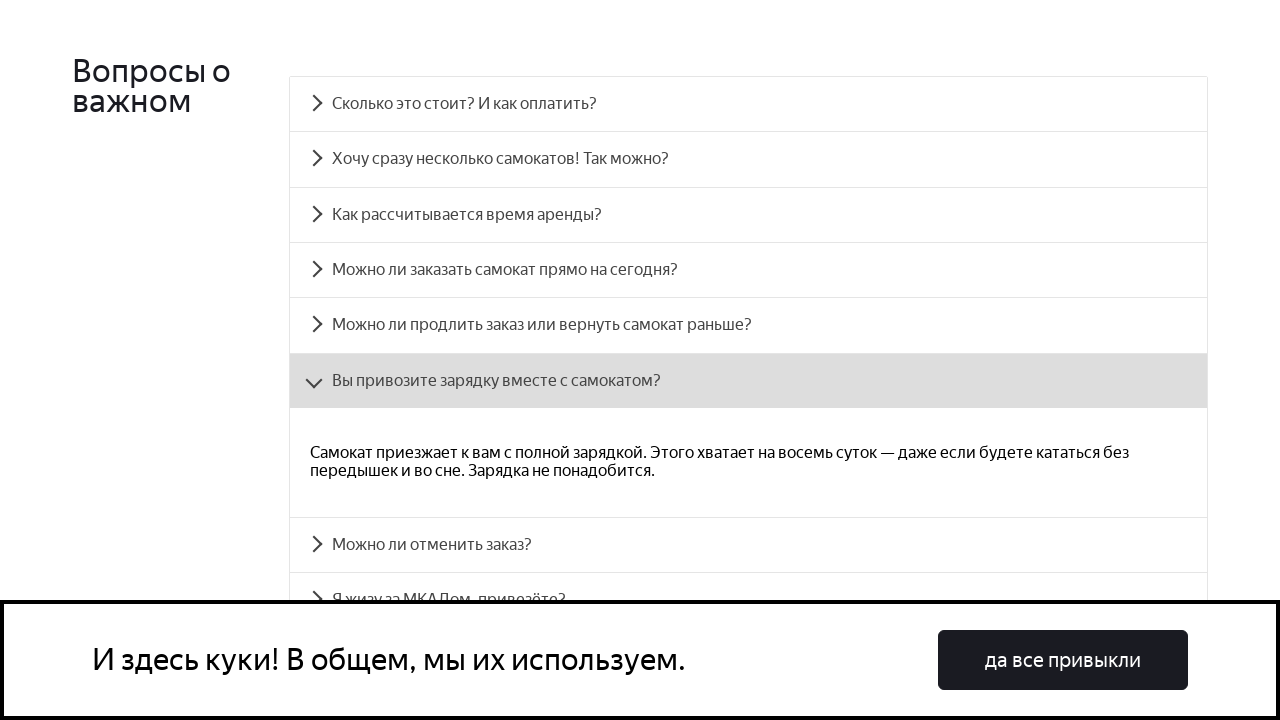